Tests country filter search for United Kingdom - selects country from dropdown and verifies results

Starting URL: https://opensupplyhub.org

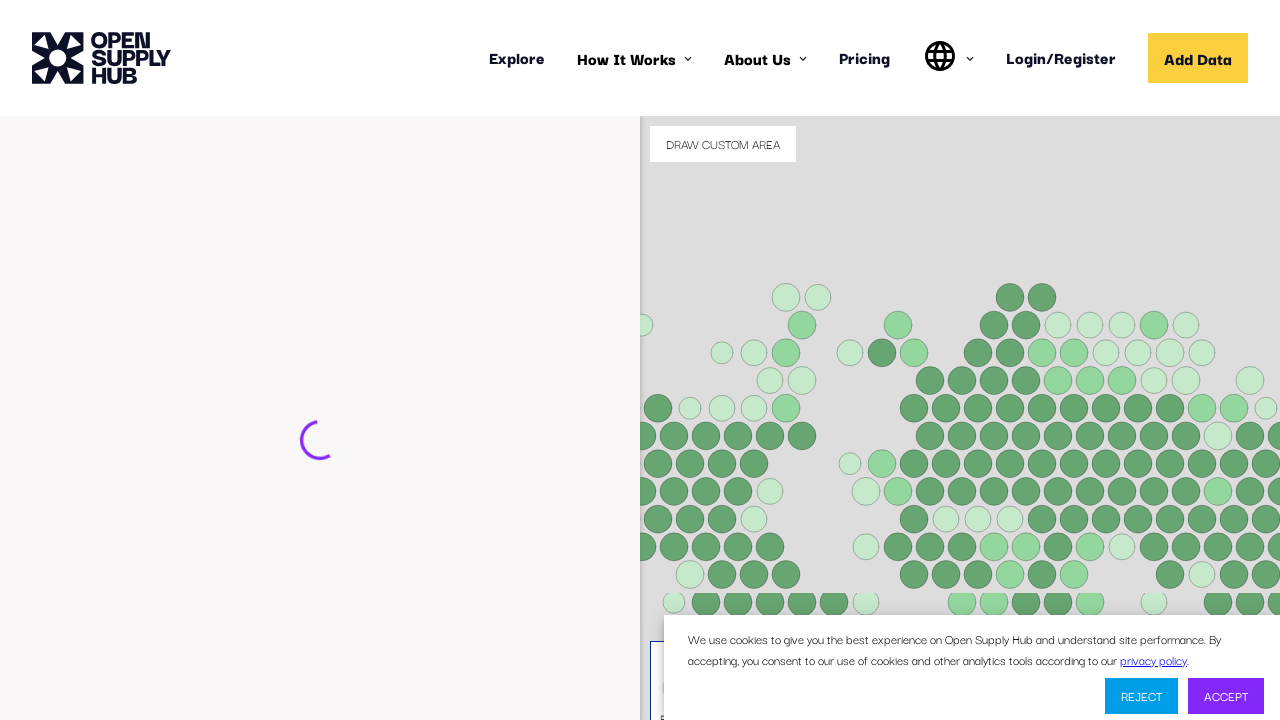

Clicked country dropdown to open selection menu at (437, 562) on #COUNTRIES div >> internal:has-text="Select"i >> nth=1
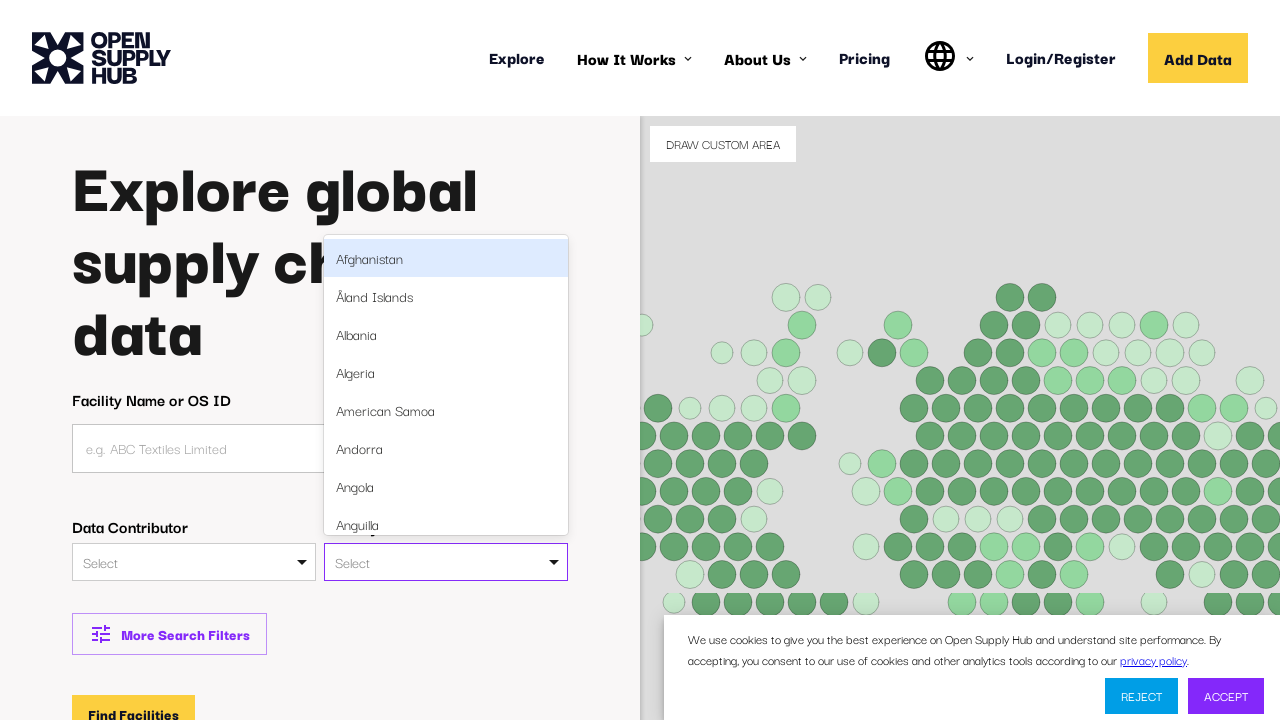

Filled country input field with 'United Kingdom' on #COUNTRIES div >> internal:has-text="Select"i >> nth=1 >> input
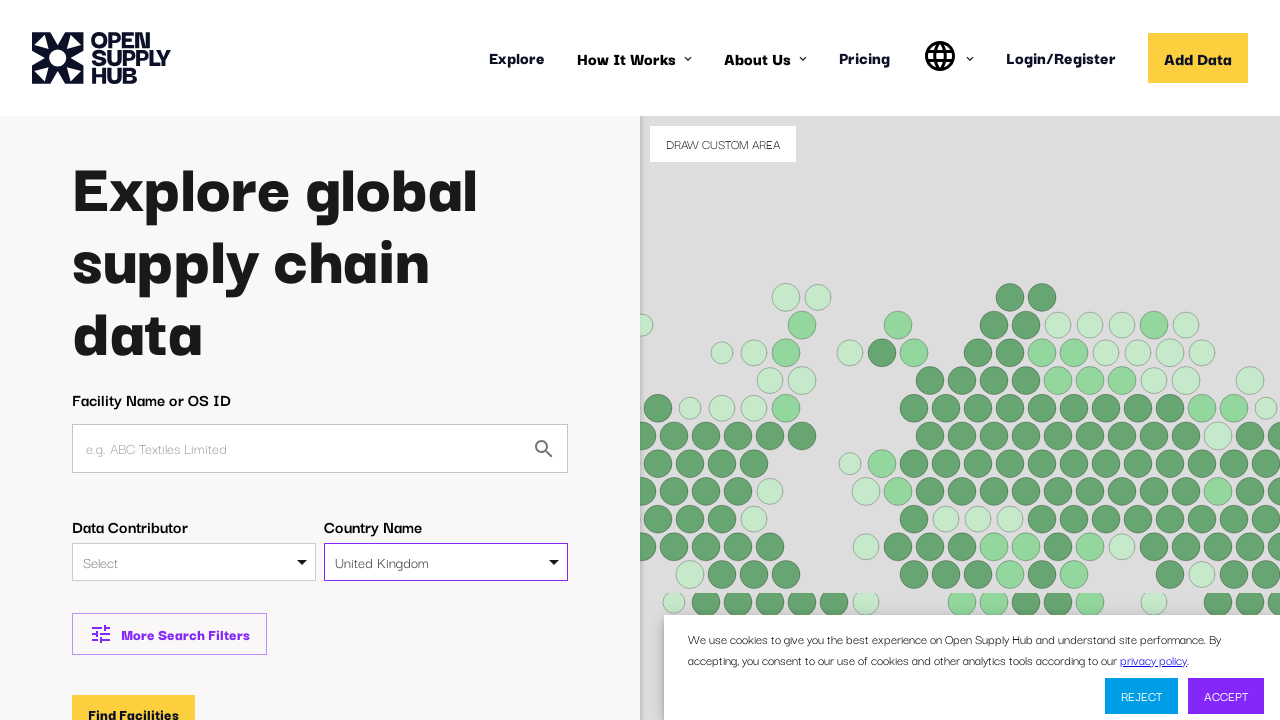

Selected 'United Kingdom' from dropdown options at (437, 562) on #COUNTRIES div >> internal:has-text="United Kingdom"i >> nth=1
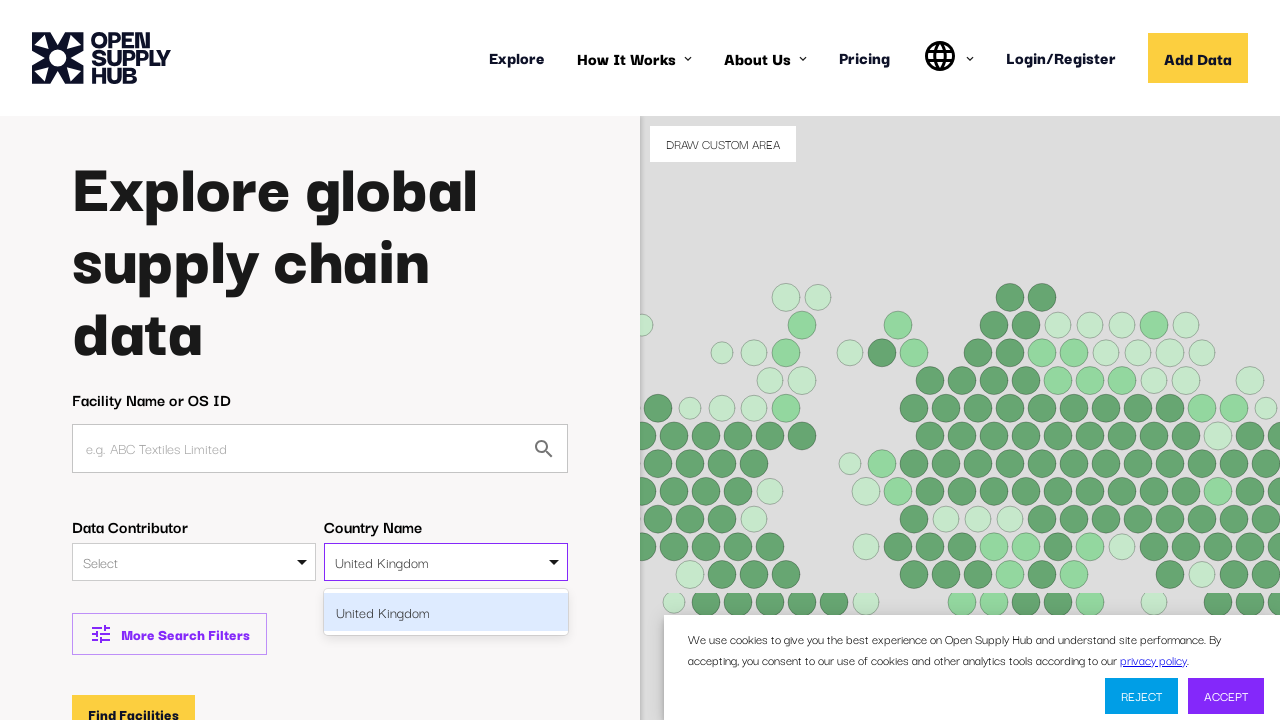

Pressed Enter to confirm country selection
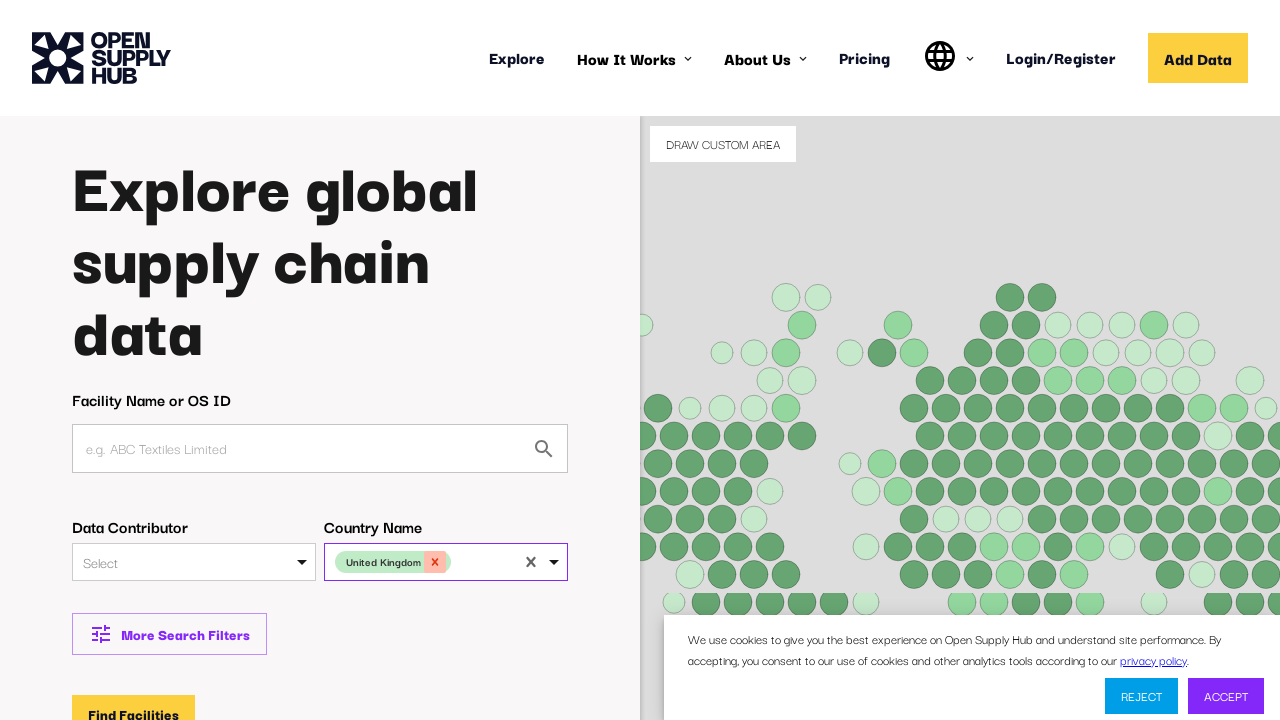

Waited for 'Find Facilities' search button to become visible
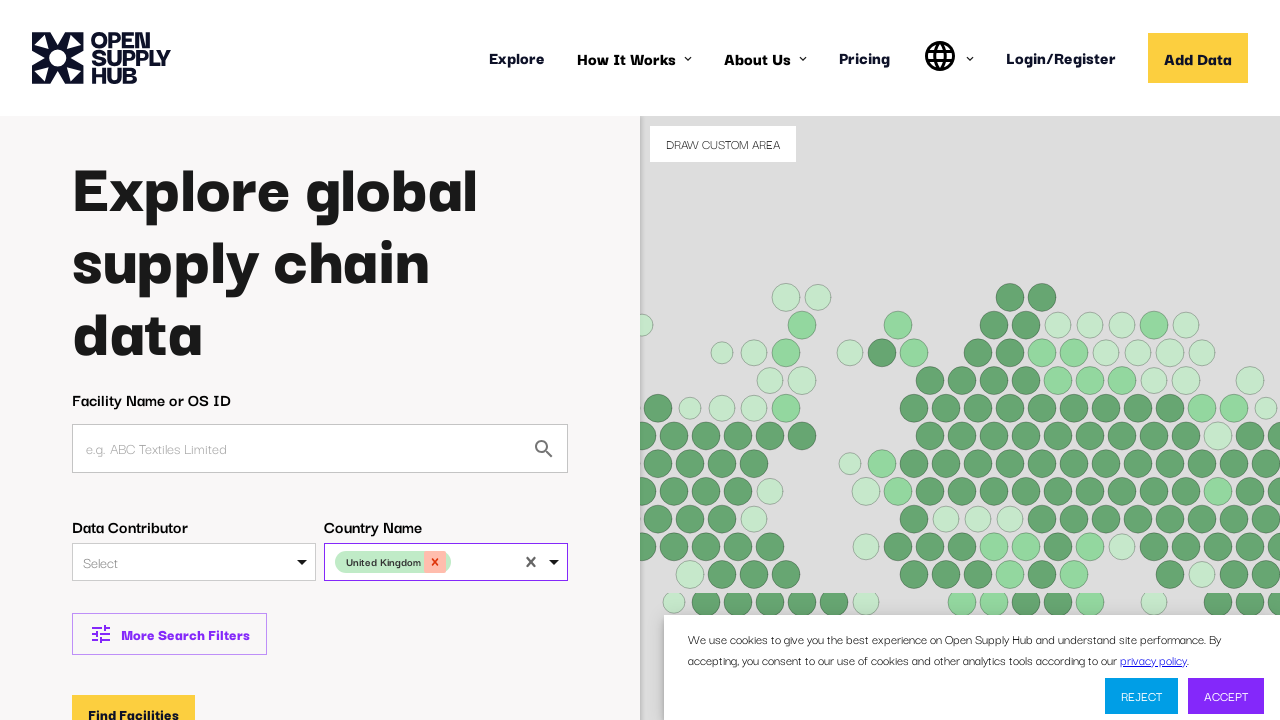

Clicked 'Find Facilities' search button to execute search at (134, 701) on button[type="submit"] >> internal:has-text="Find Facilities"i
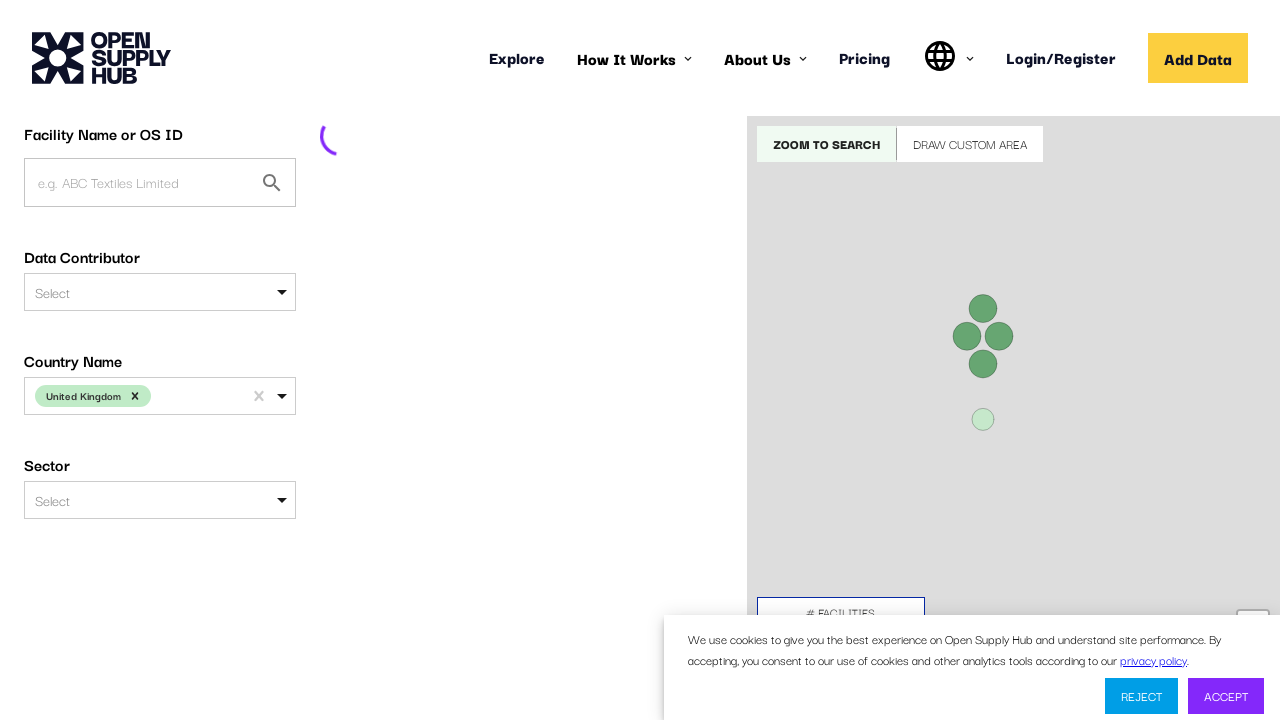

Search results loaded and verified 'United Kingdom' text is present
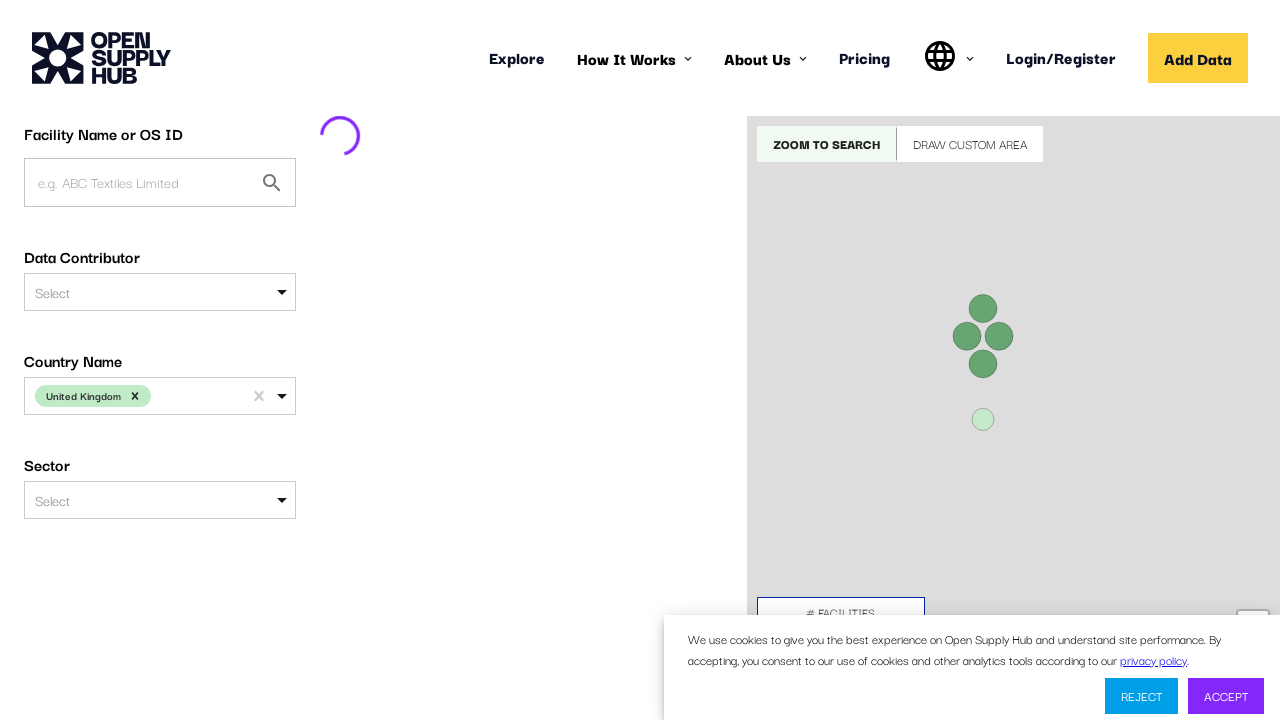

Scrolled facility link into view
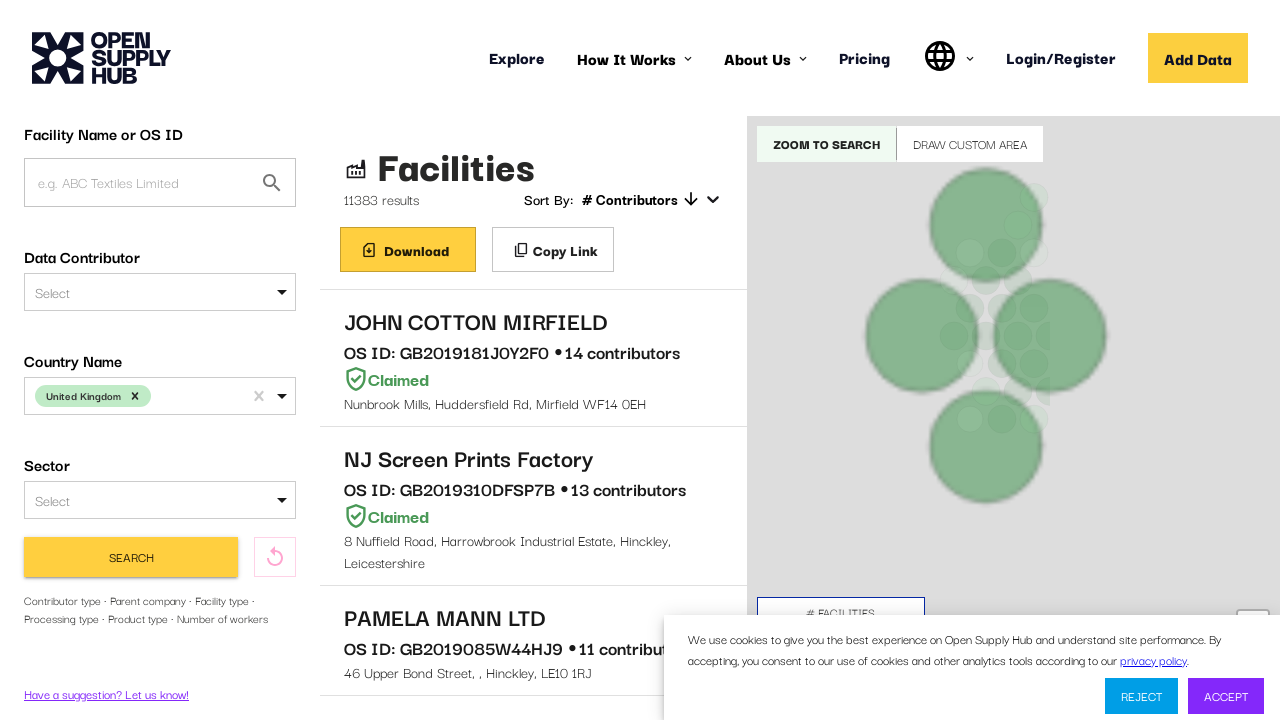

Verified facility link is visible on the page
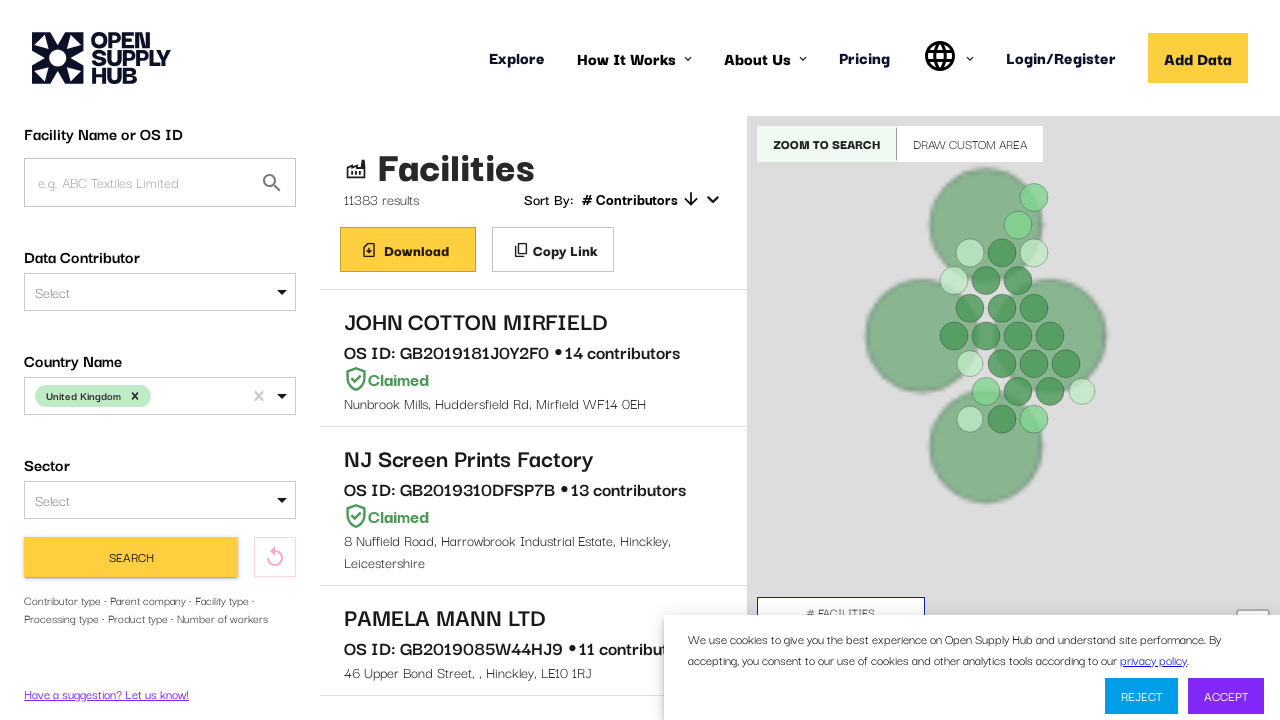

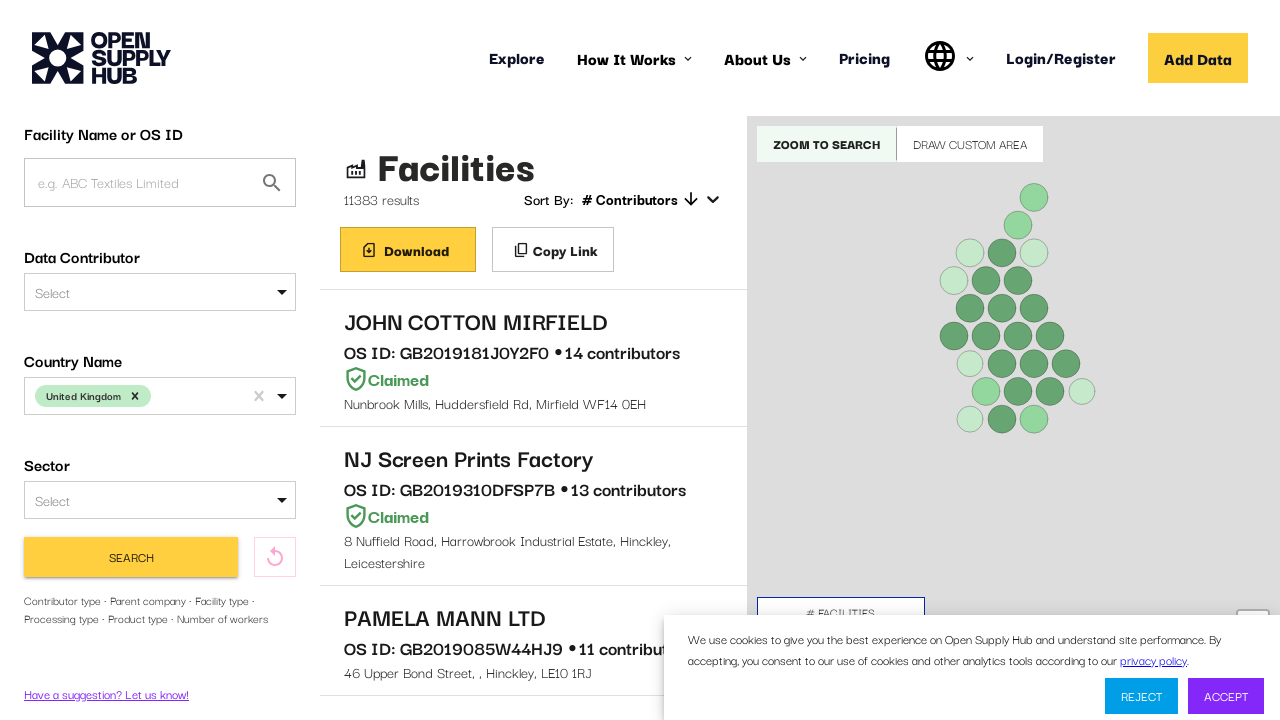